Clicks the prompt alert button and accepts without entering text, verifies no result is shown

Starting URL: https://demoqa.com/alerts

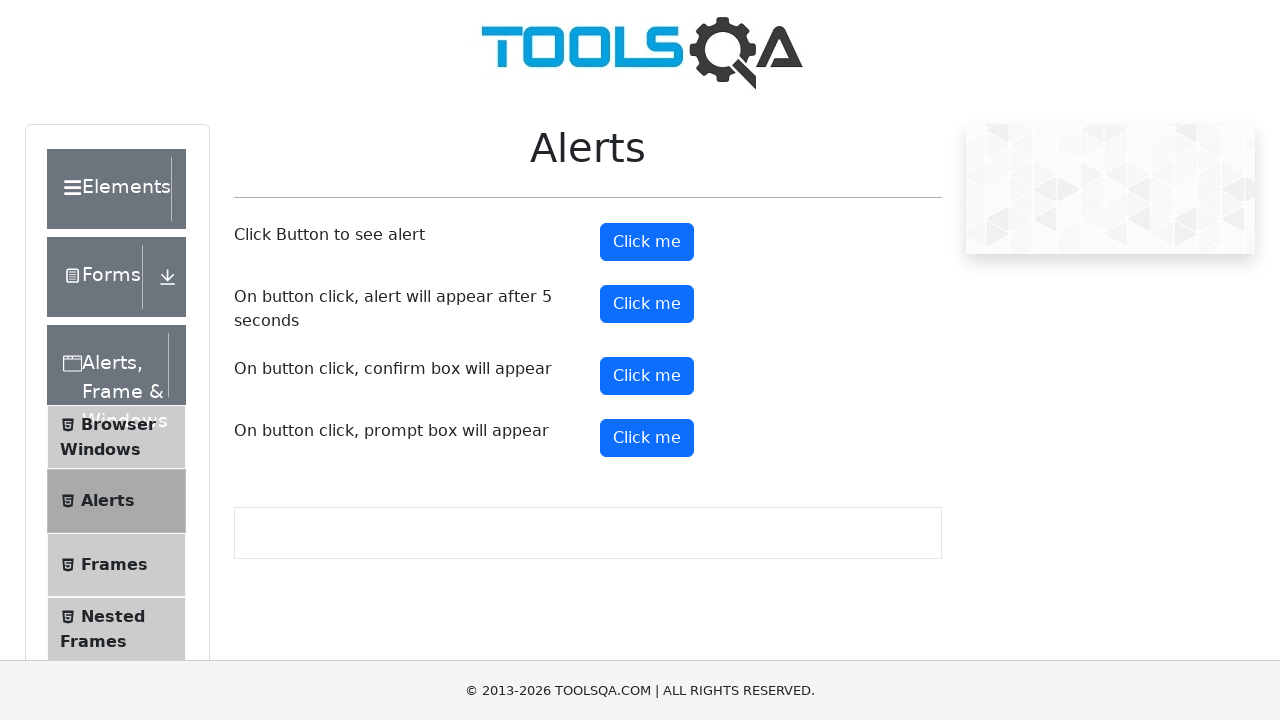

Set up dialog handler to accept prompt without entering text
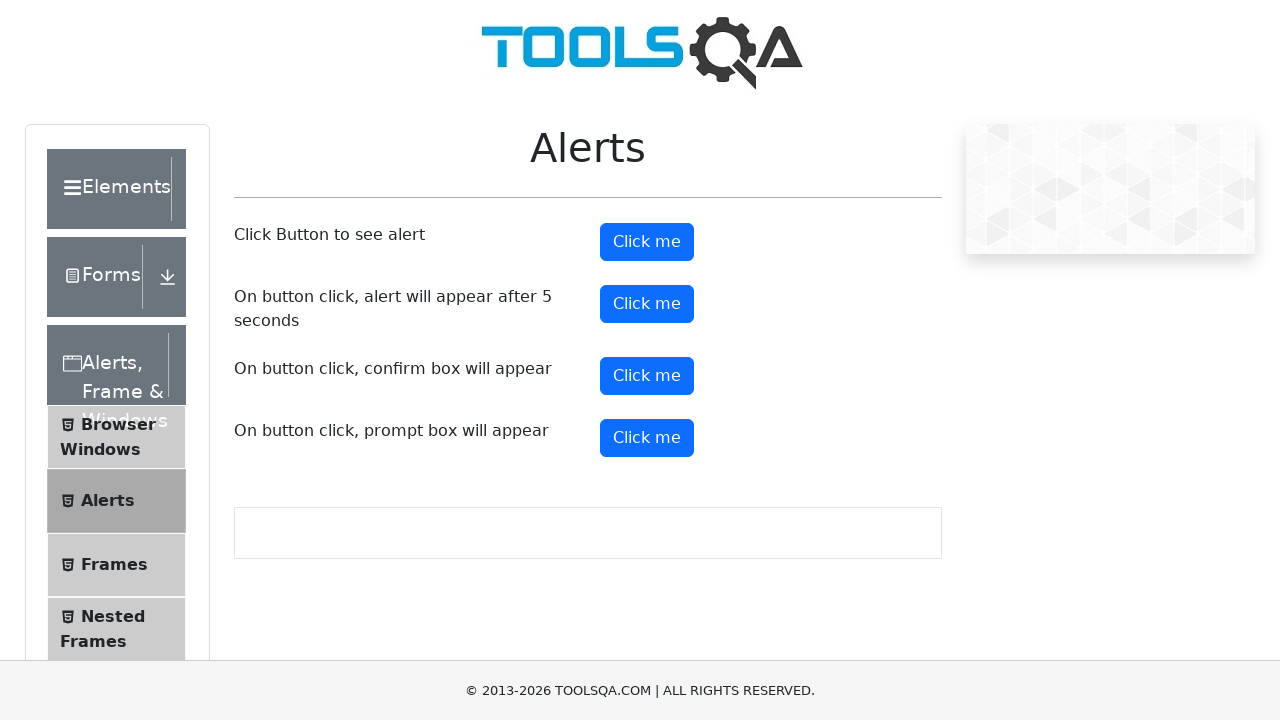

Clicked the prompt alert button at (647, 438) on #promtButton
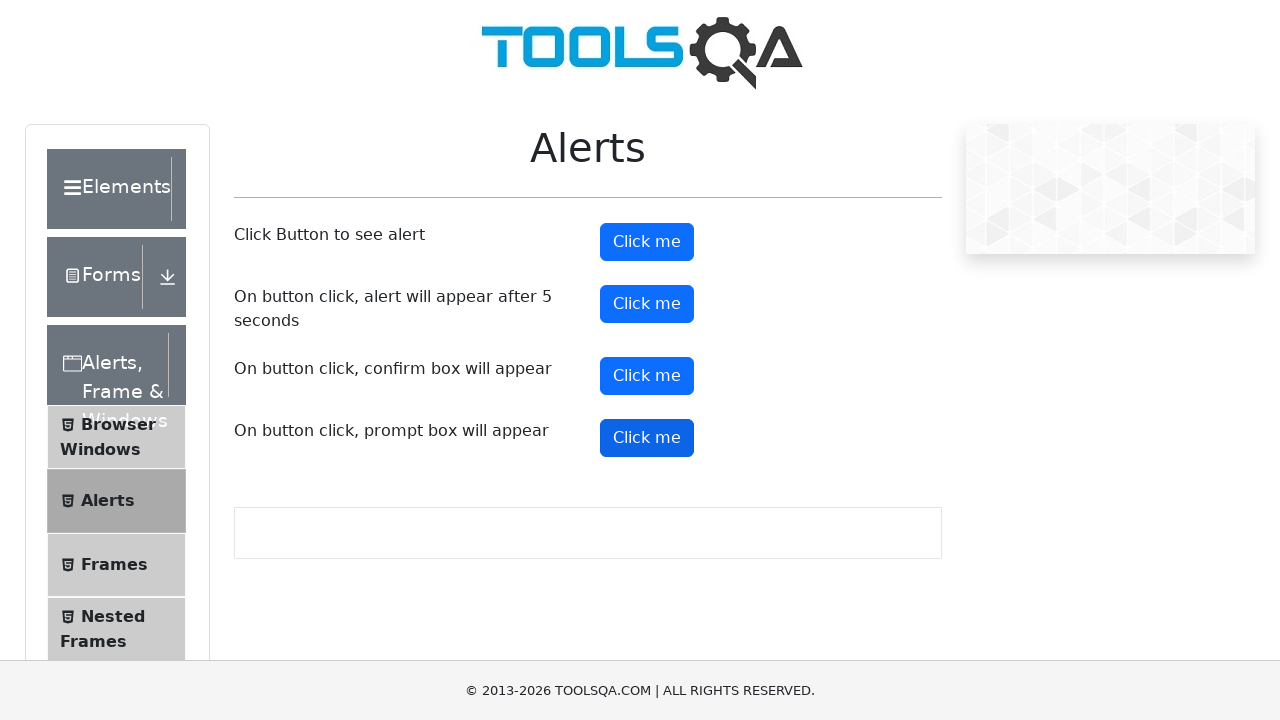

Waited 500ms for result to potentially appear
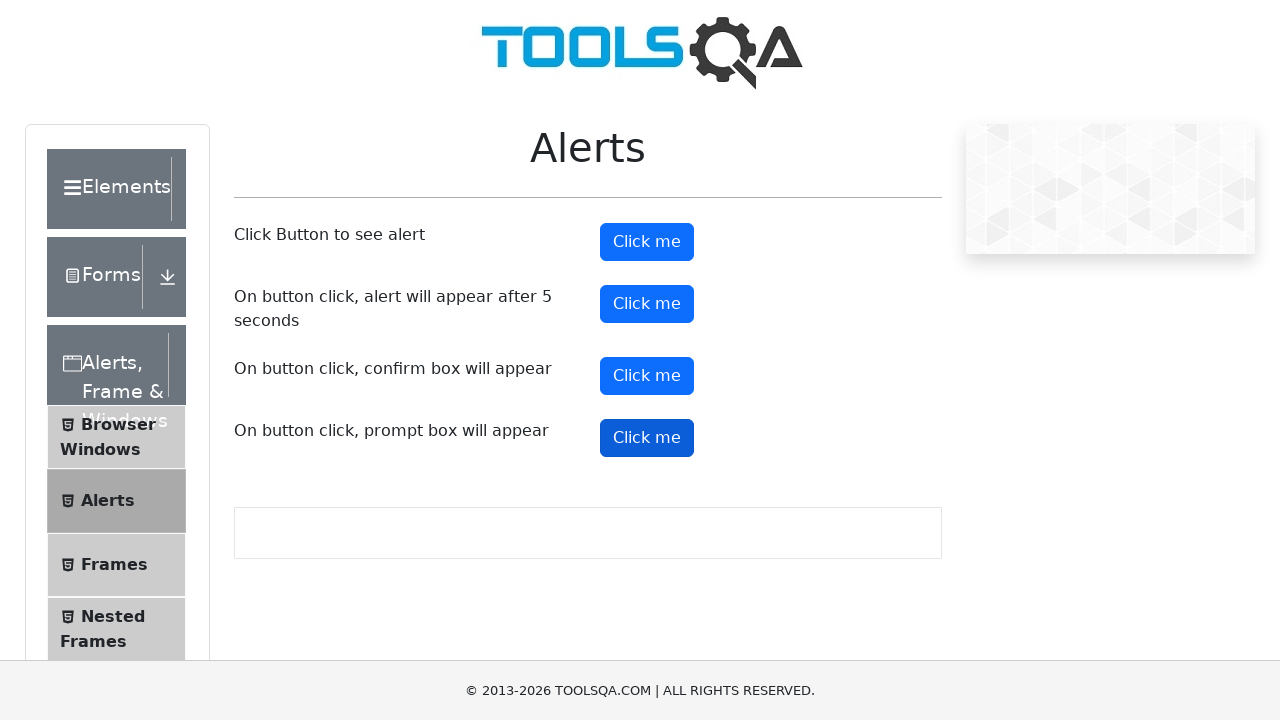

Checked prompt result element count
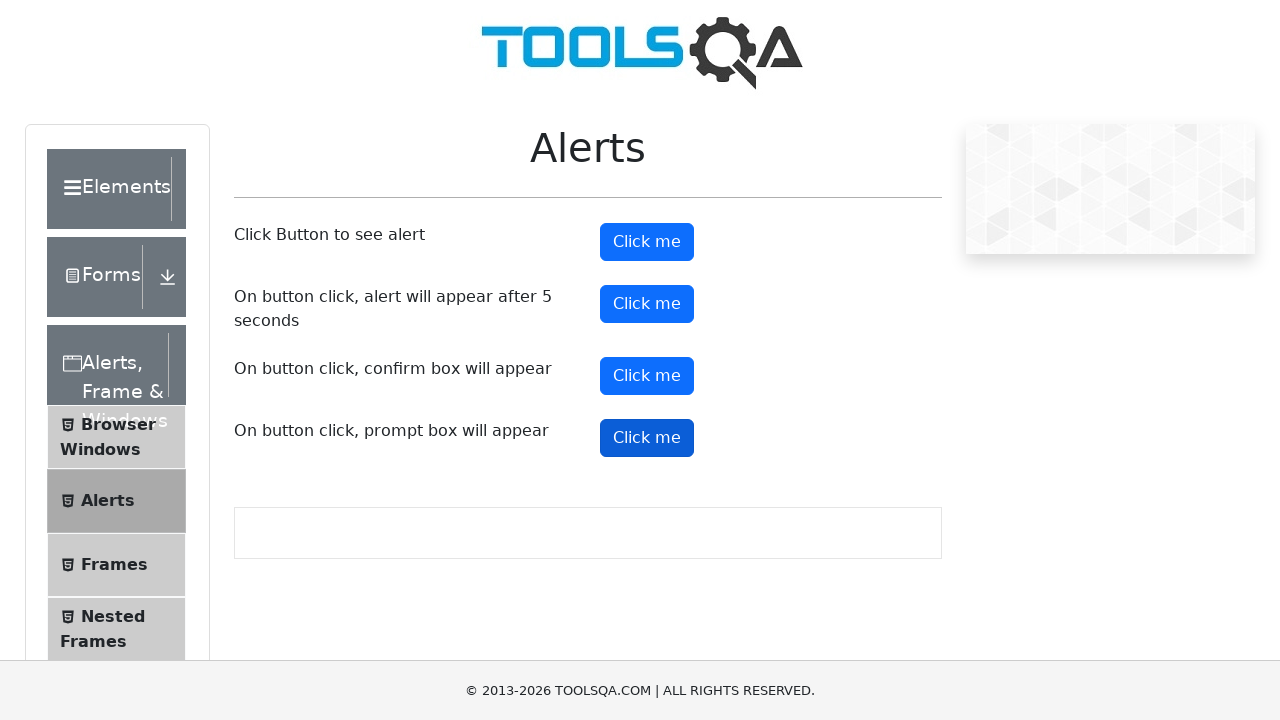

Verified no result is displayed after accepting prompt without text
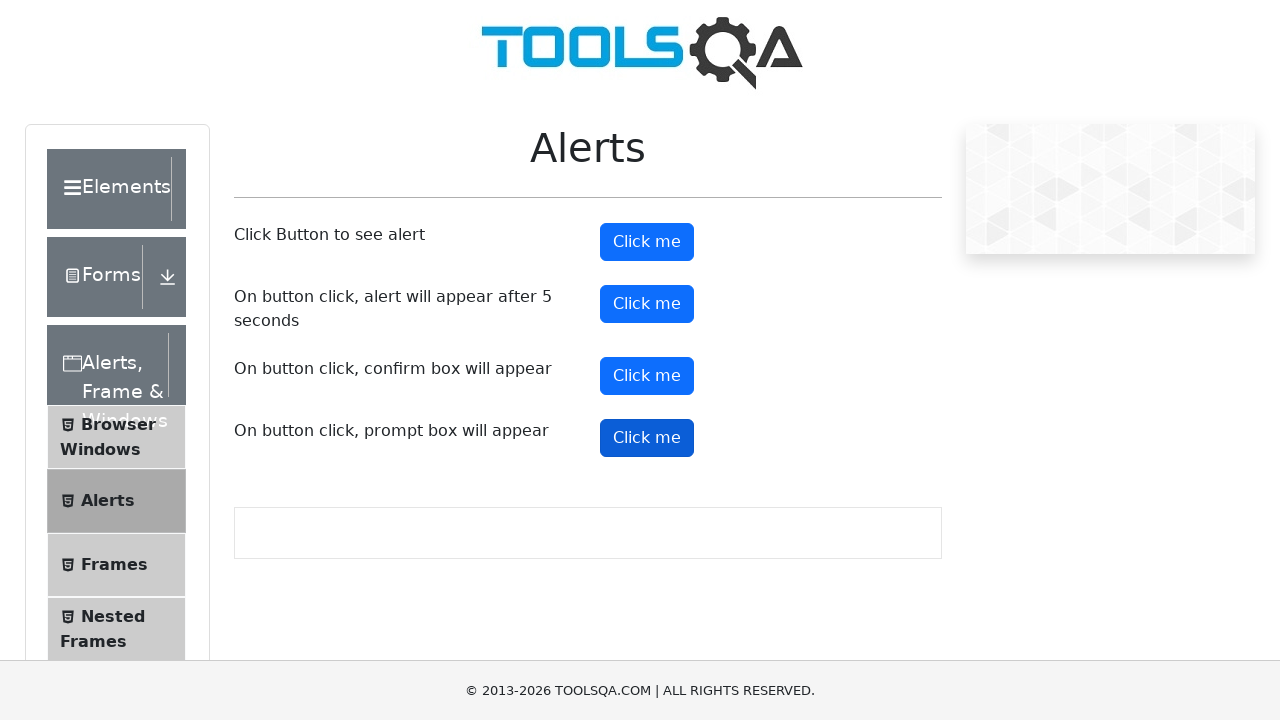

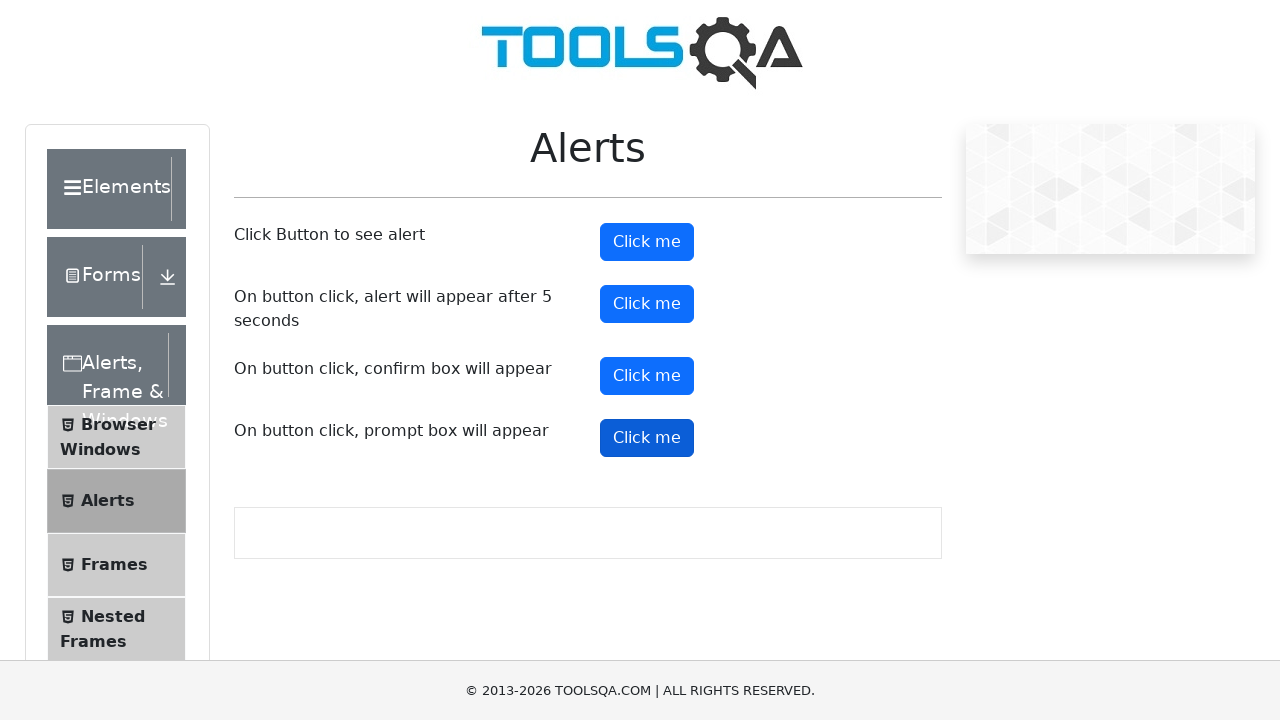